Tests drag and drop functionality on jQuery UI demo page by dragging an element from source to target location

Starting URL: https://jqueryui.com/droppable/

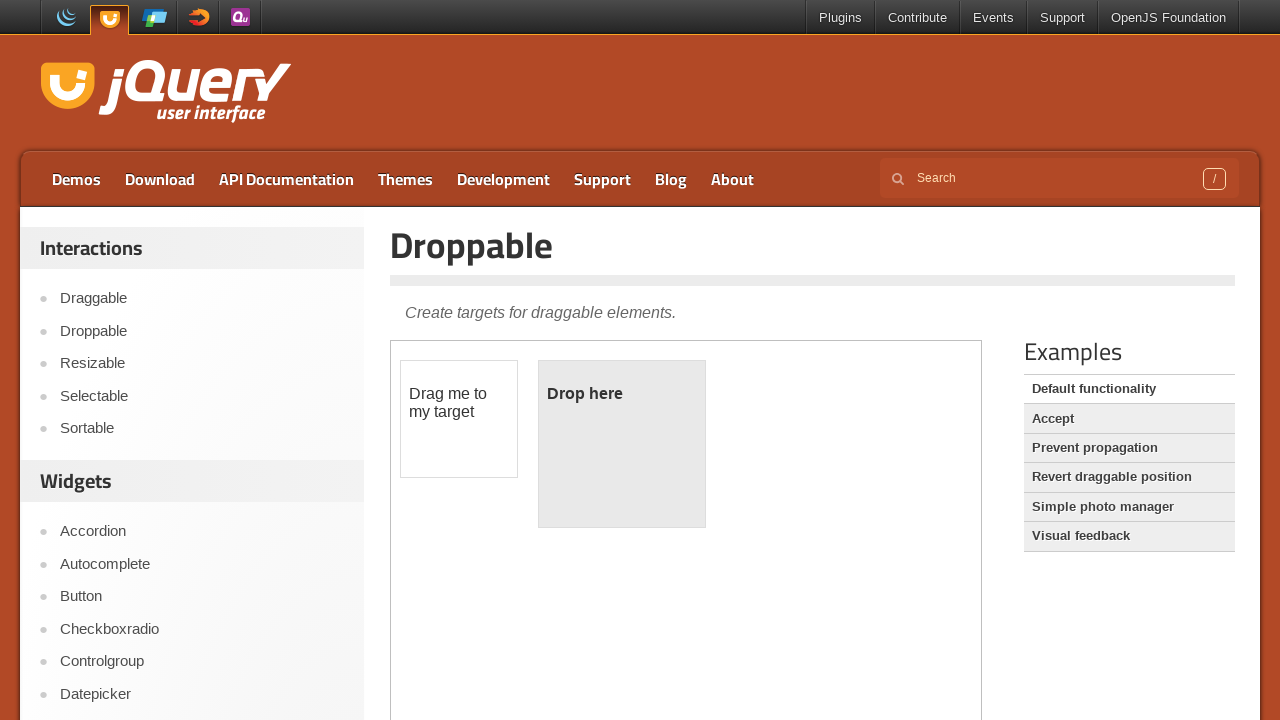

Located iframe containing drag and drop demo
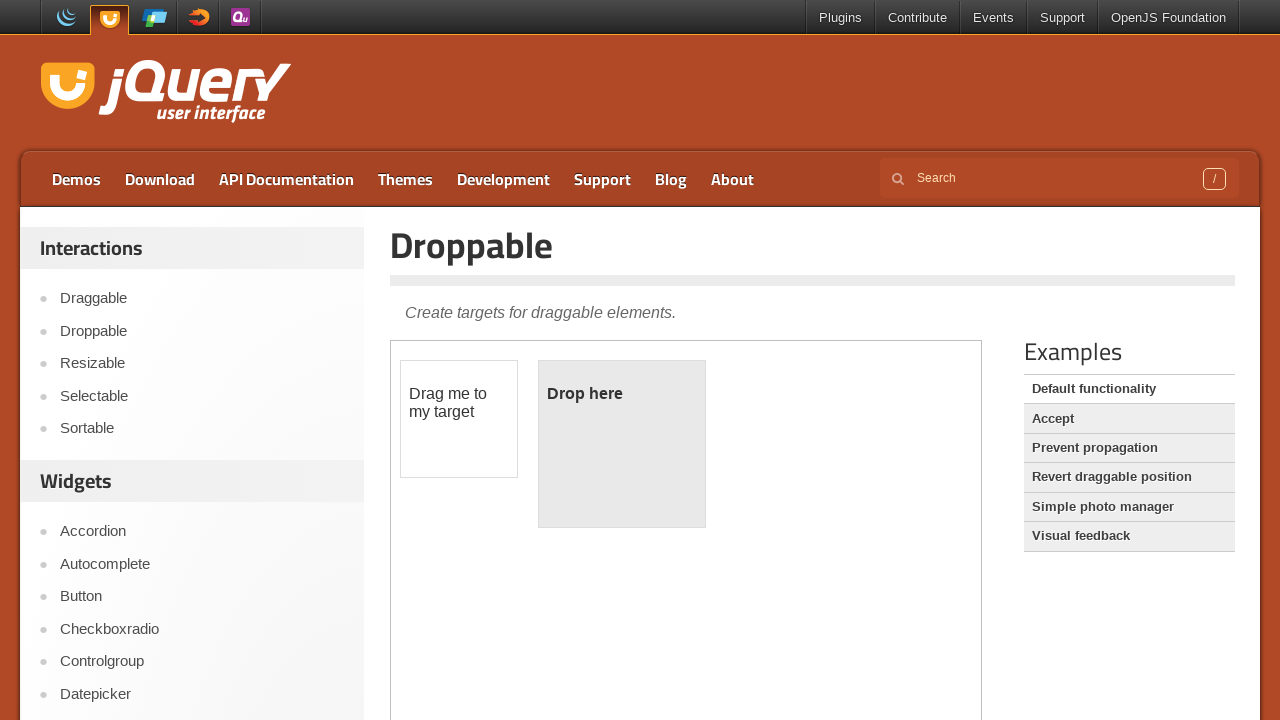

Located draggable source element
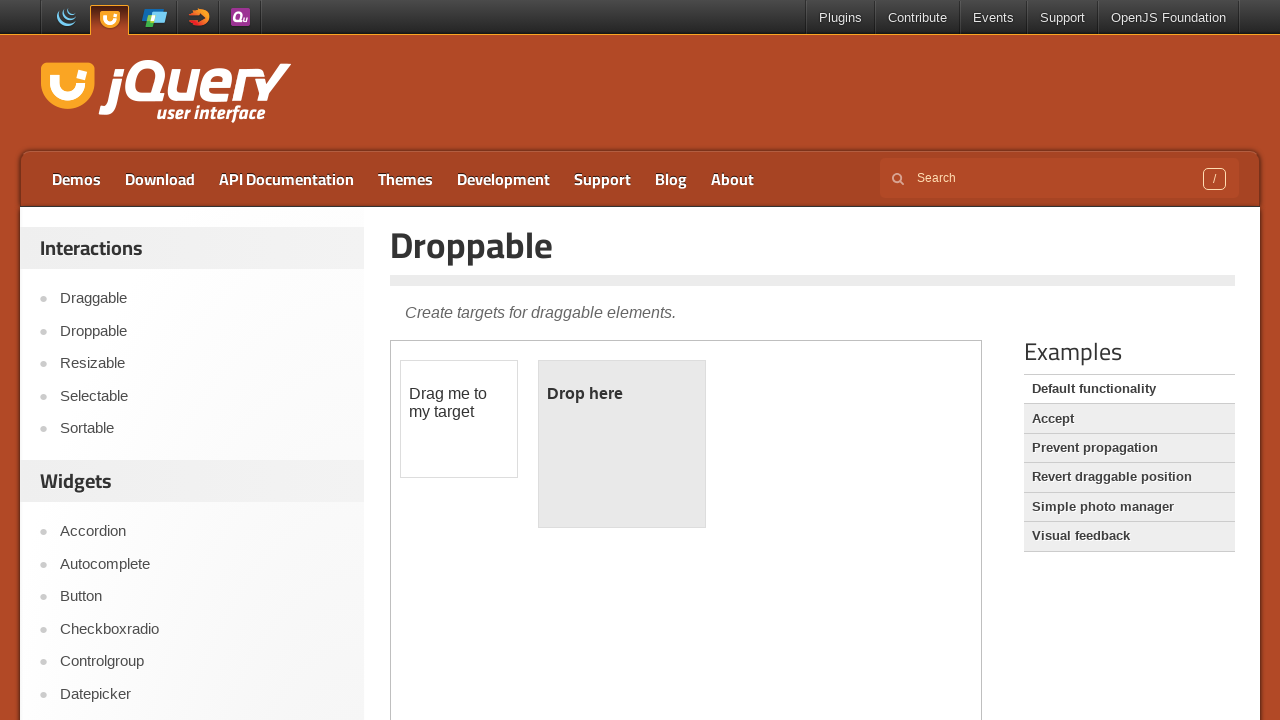

Located droppable target element
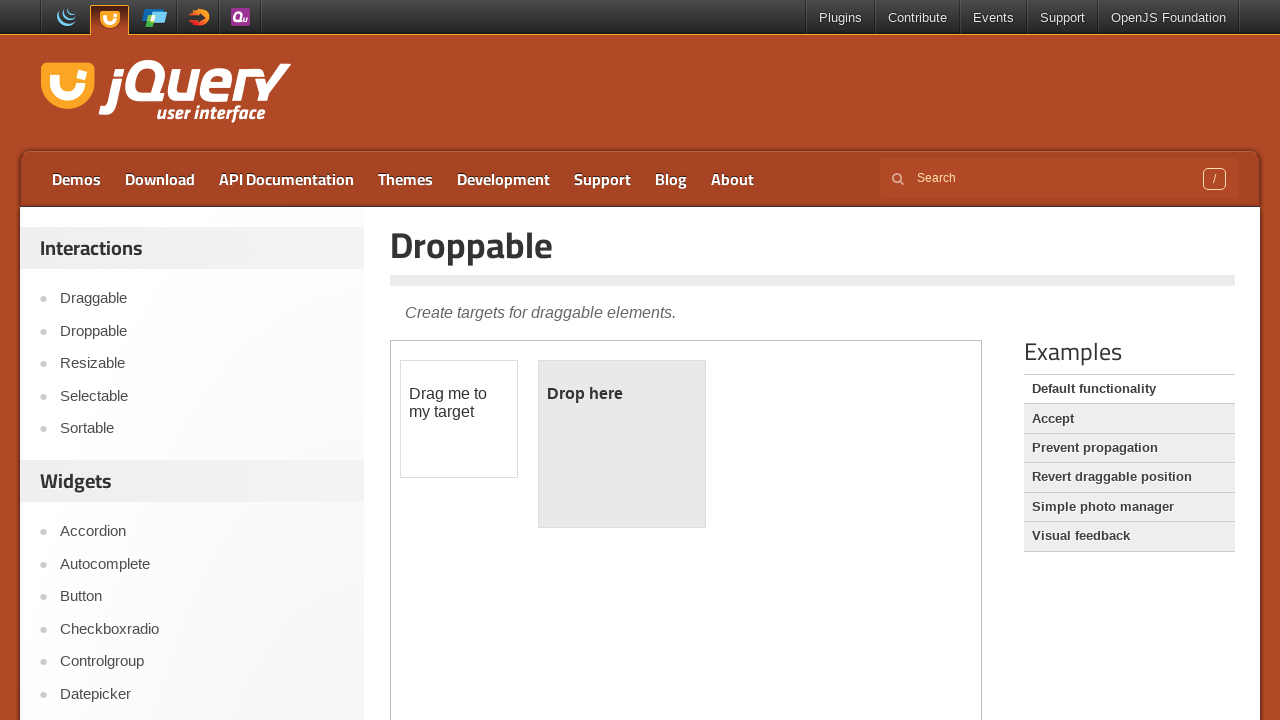

Dragged source element to target element at (622, 444)
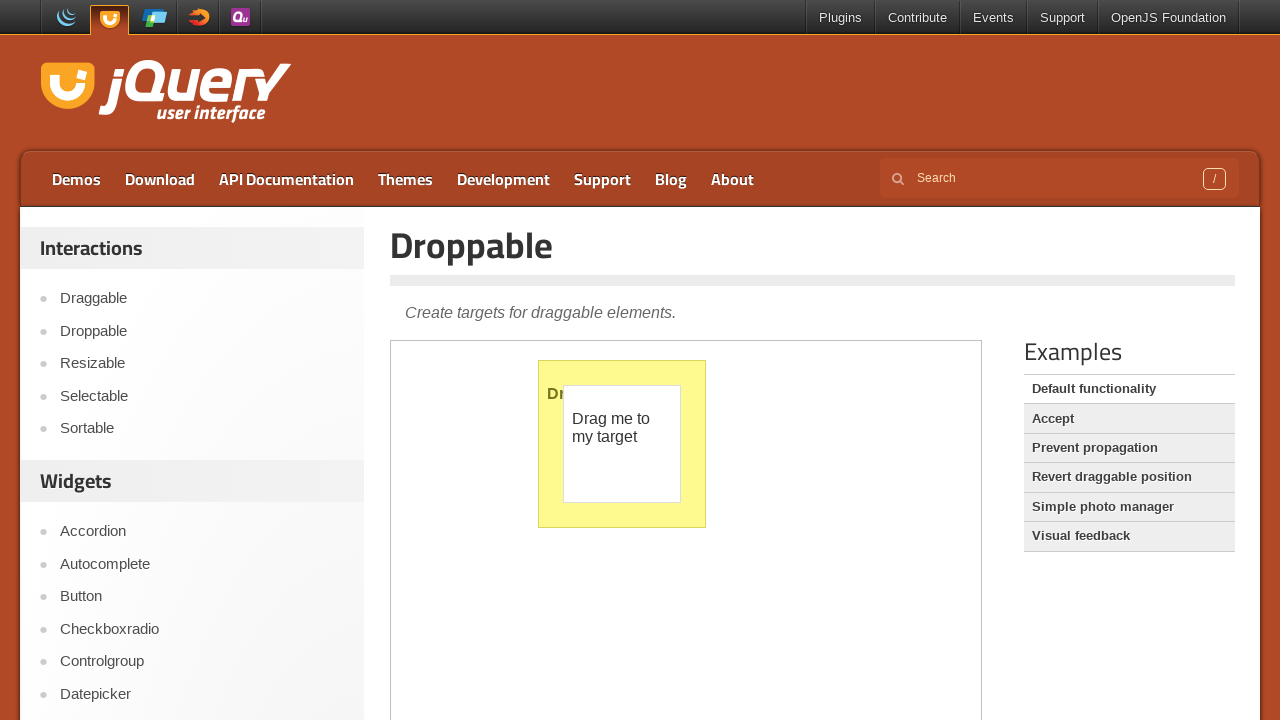

Retrieved text content from dropped element
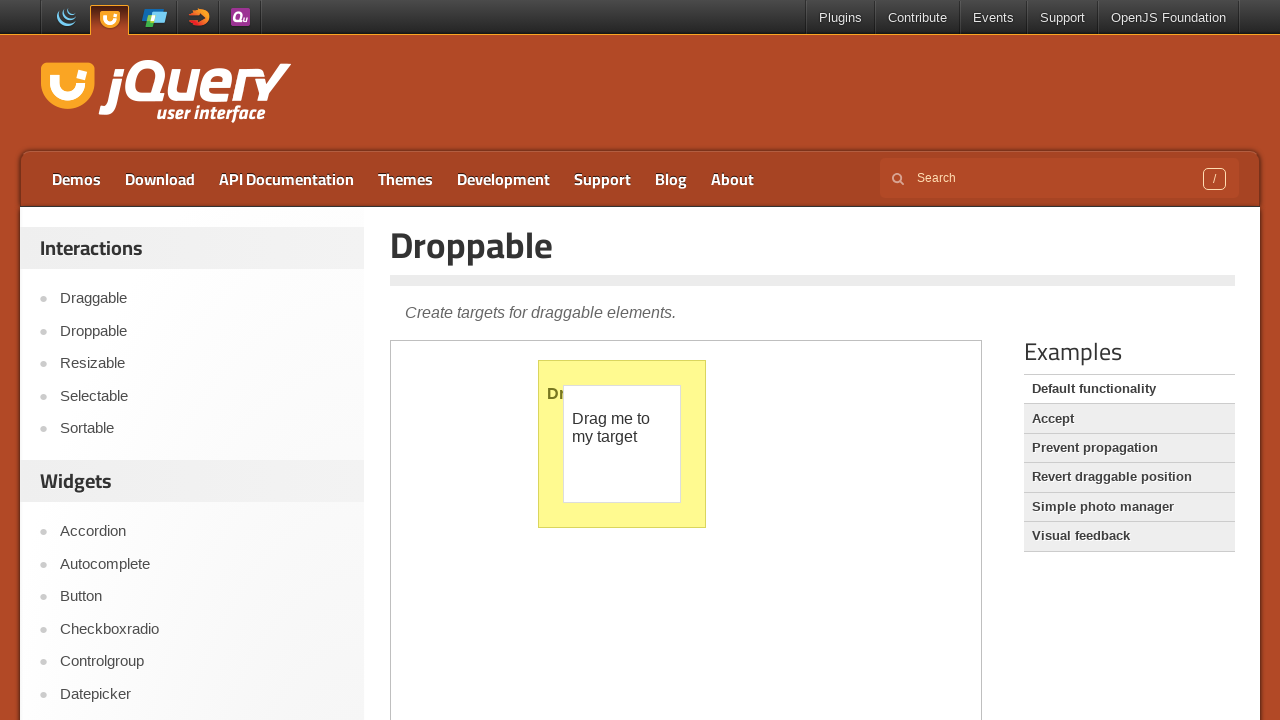

Verified drop was successful - text content matches 'Dropped!'
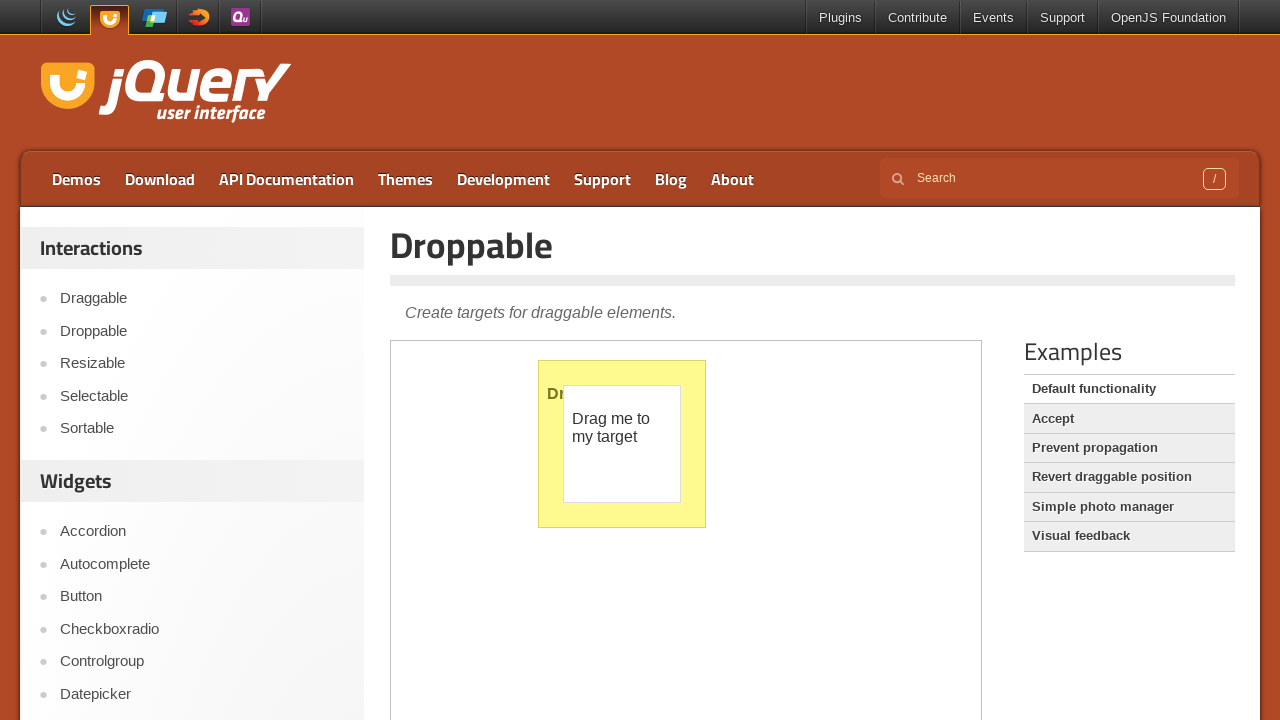

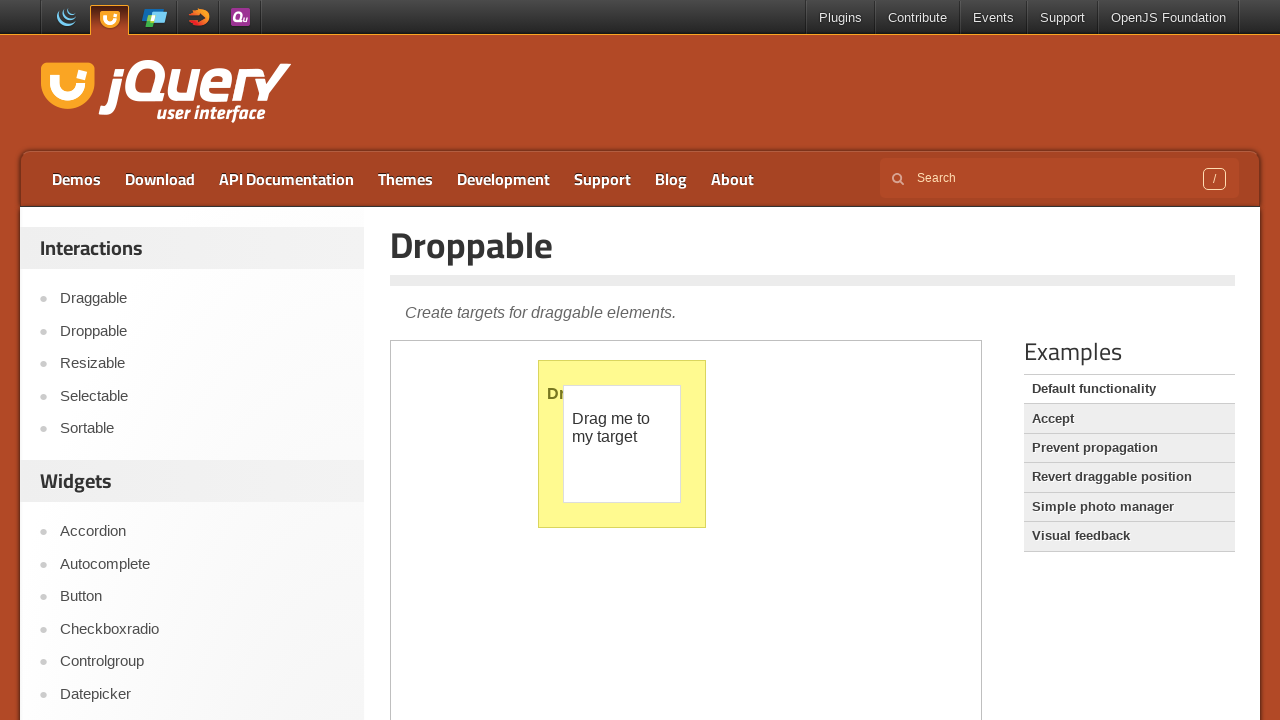